Tests element scoping by finding links within the footer section, then opens each link in the first footer column in new tabs using keyboard shortcuts, and switches between all opened tabs.

Starting URL: https://qaclickacademy.com/practice.php

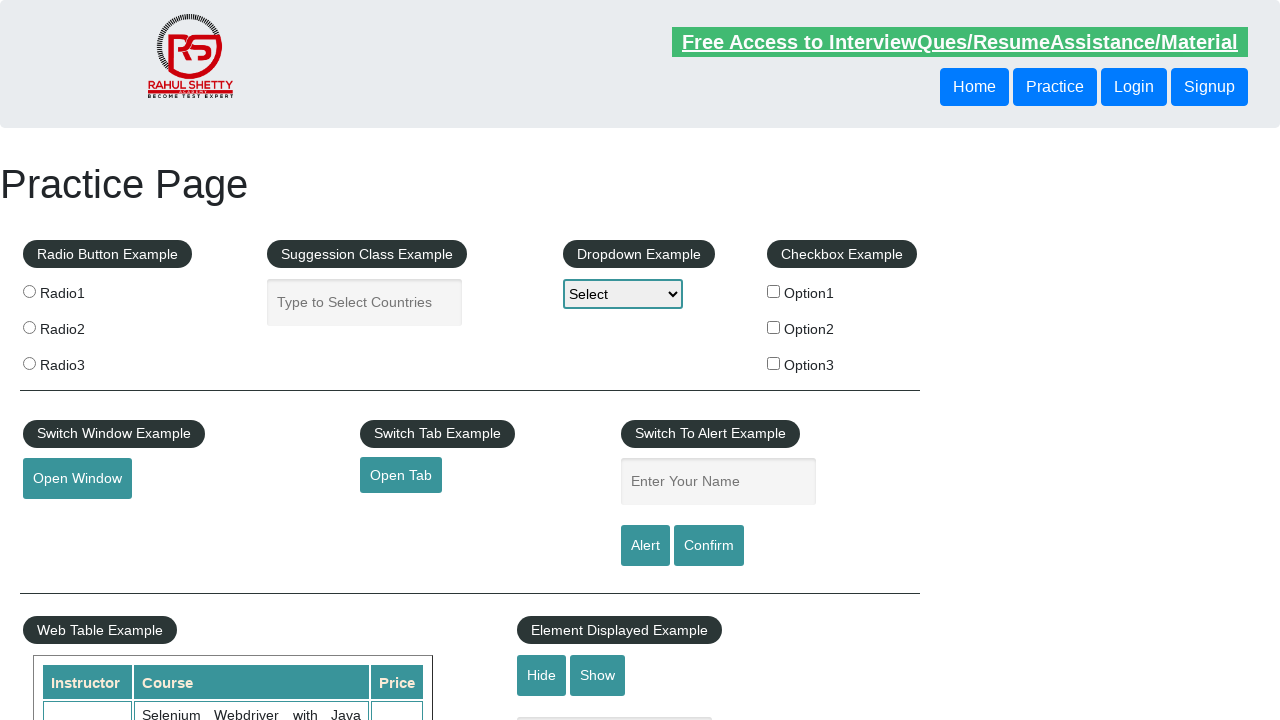

Footer section #gf-BIG is visible
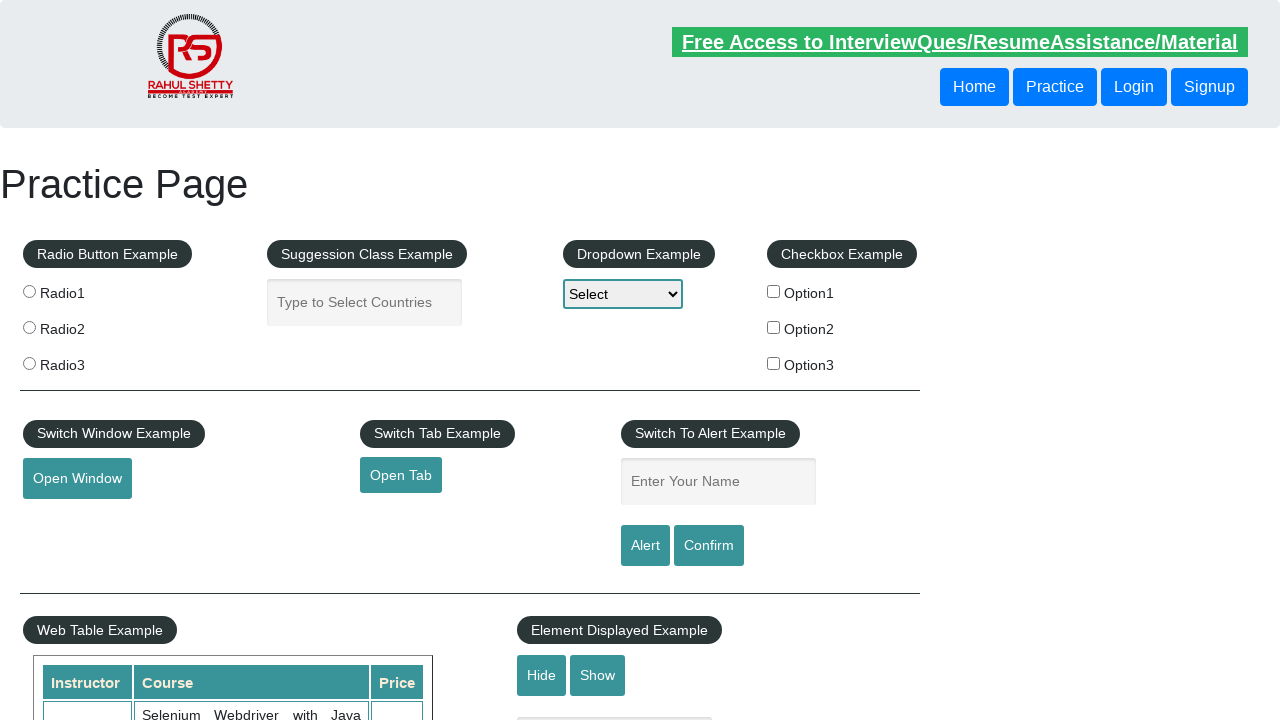

Located first column in footer table
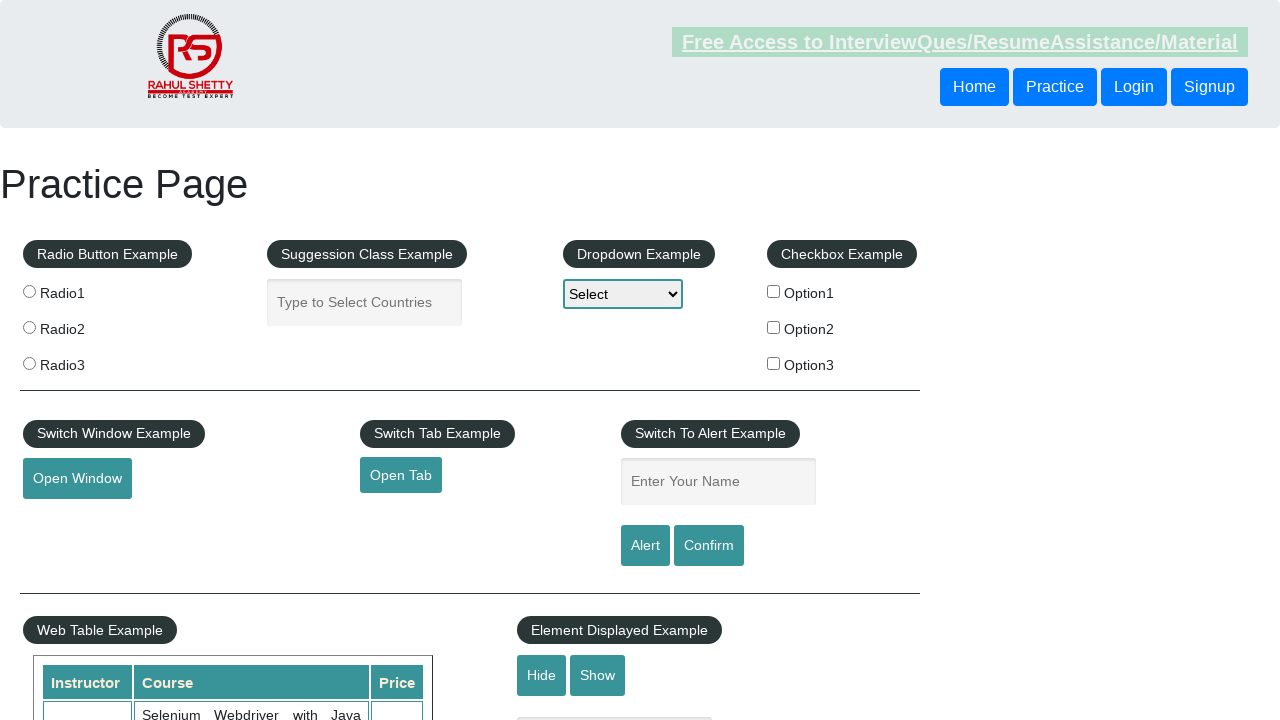

Found 5 links in first footer column
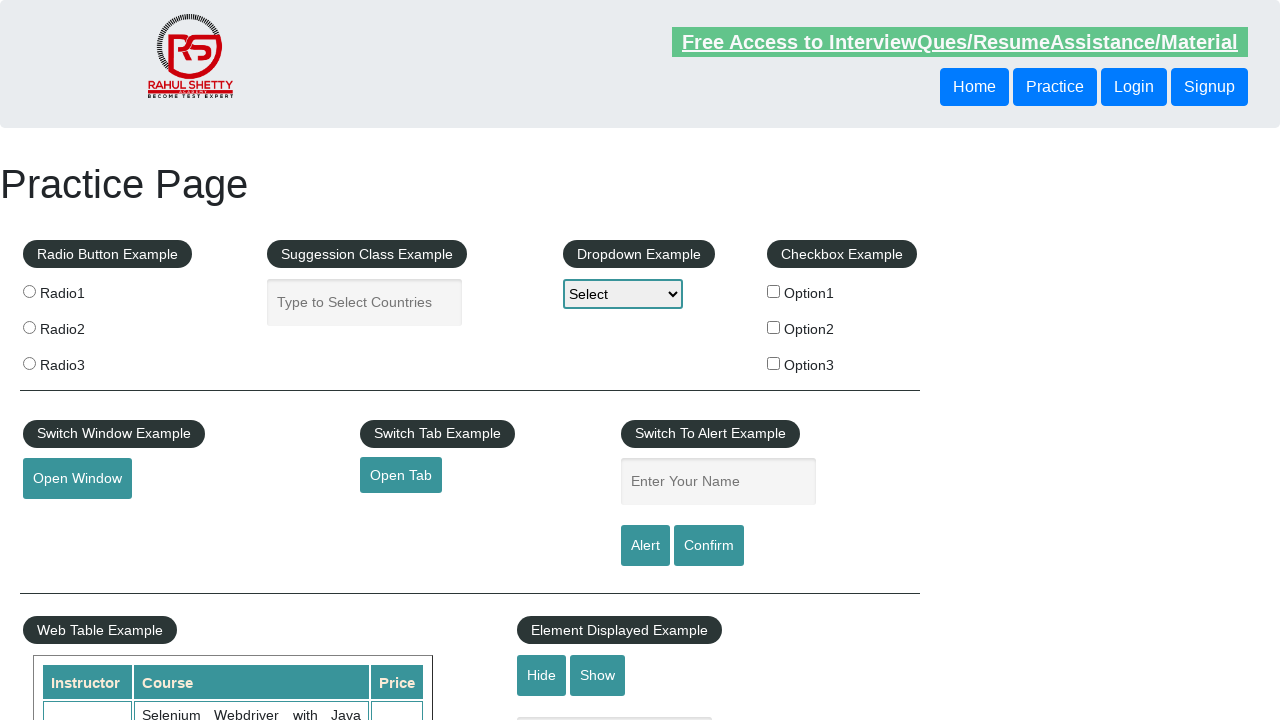

Opened link 1 of 5 in new tab using Ctrl+Click at (157, 482) on #gf-BIG >> xpath=//table/tbody/tr/td[1]/ul >> a >> nth=0
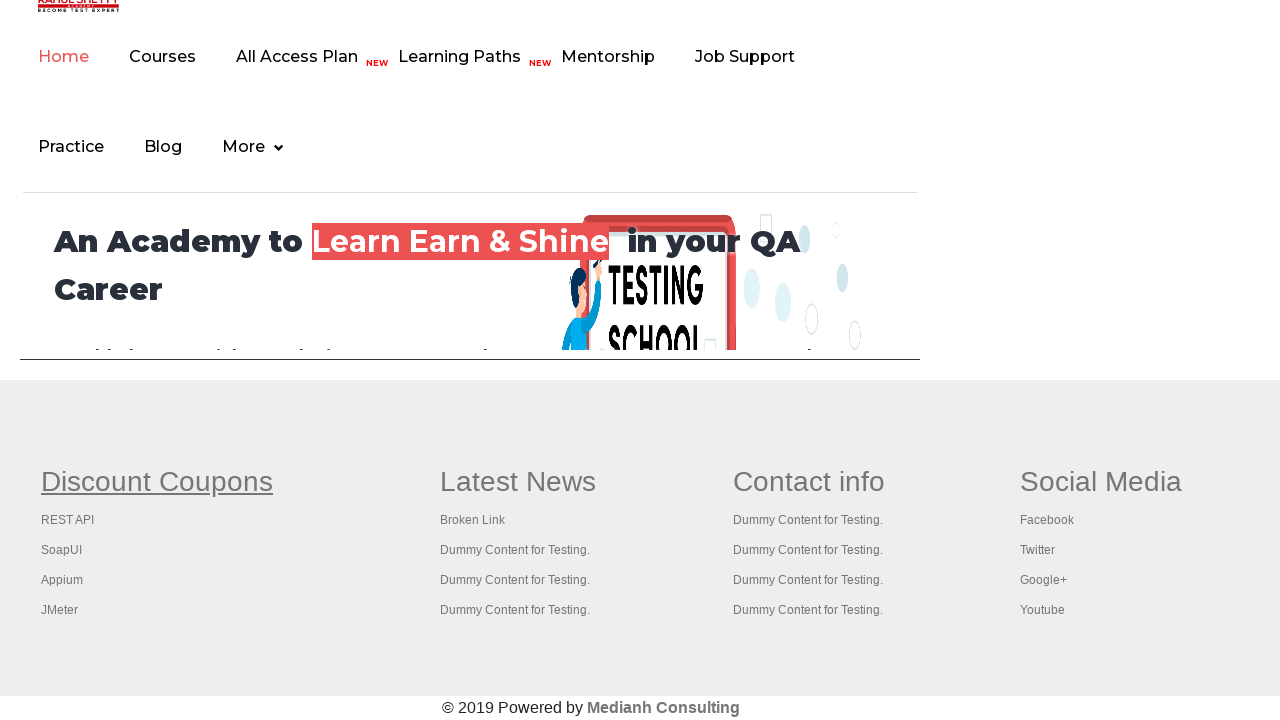

Opened link 2 of 5 in new tab using Ctrl+Click at (68, 520) on #gf-BIG >> xpath=//table/tbody/tr/td[1]/ul >> a >> nth=1
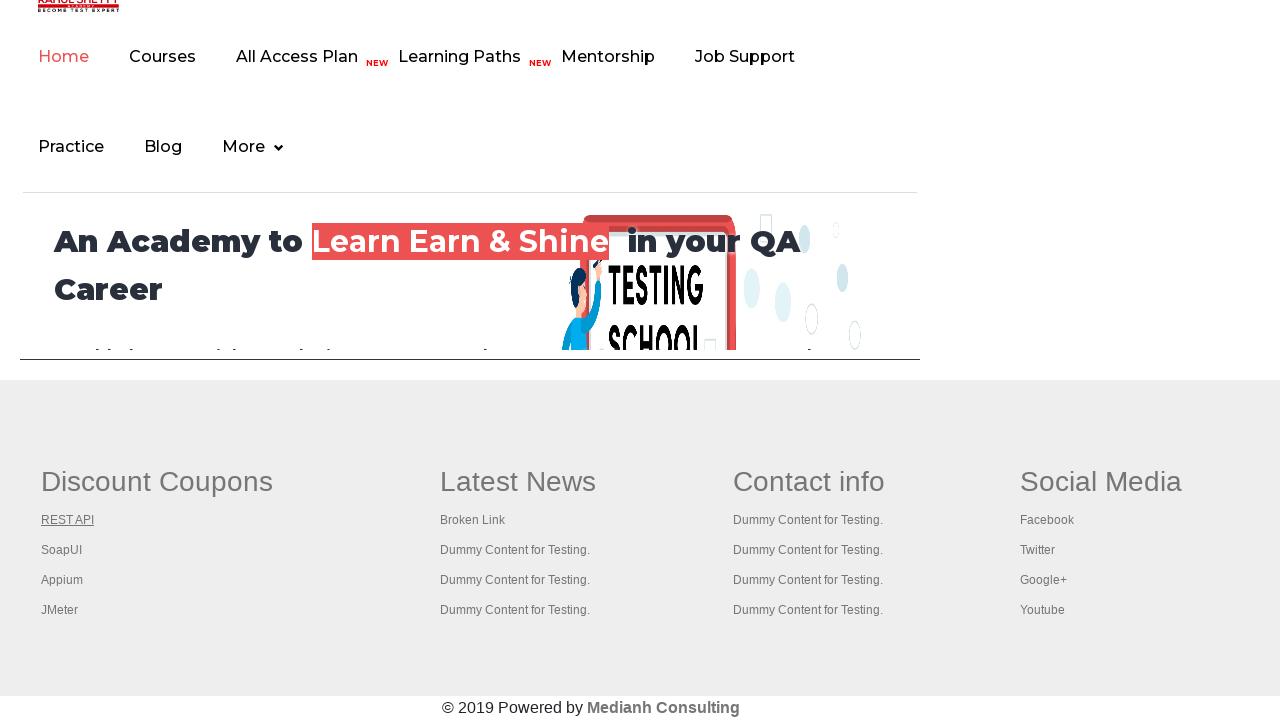

Opened link 3 of 5 in new tab using Ctrl+Click at (62, 550) on #gf-BIG >> xpath=//table/tbody/tr/td[1]/ul >> a >> nth=2
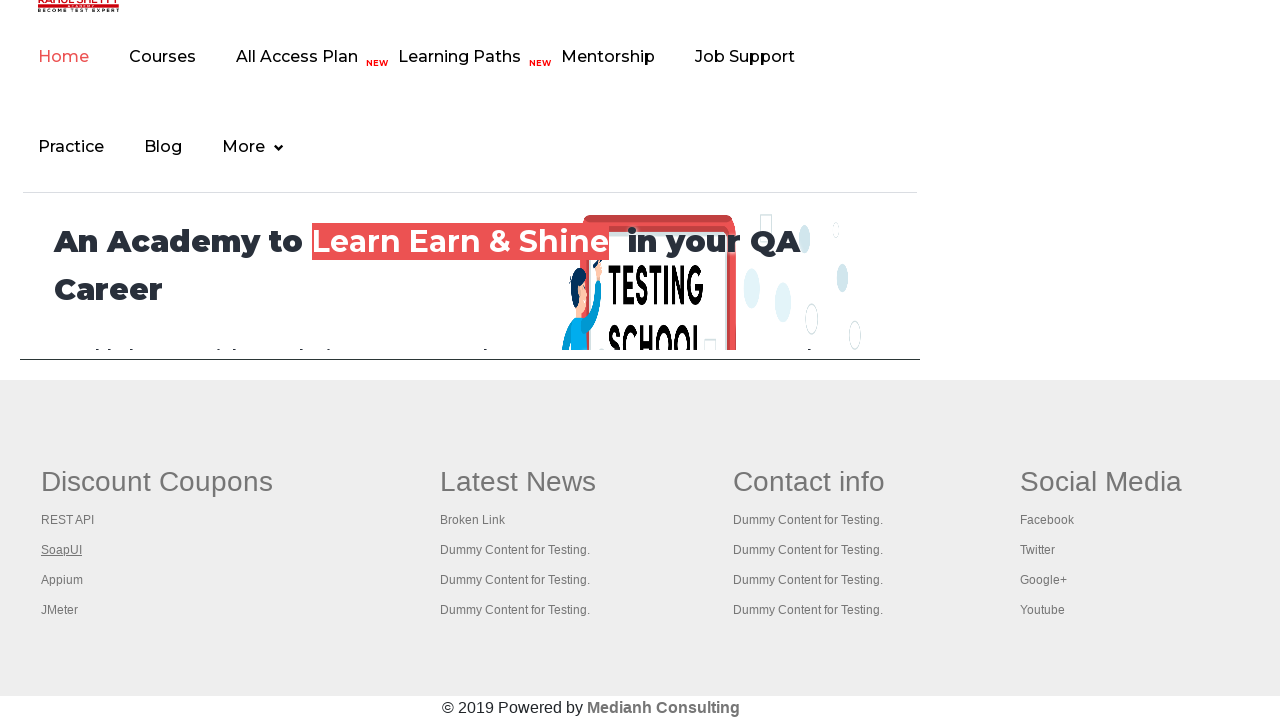

Opened link 4 of 5 in new tab using Ctrl+Click at (62, 580) on #gf-BIG >> xpath=//table/tbody/tr/td[1]/ul >> a >> nth=3
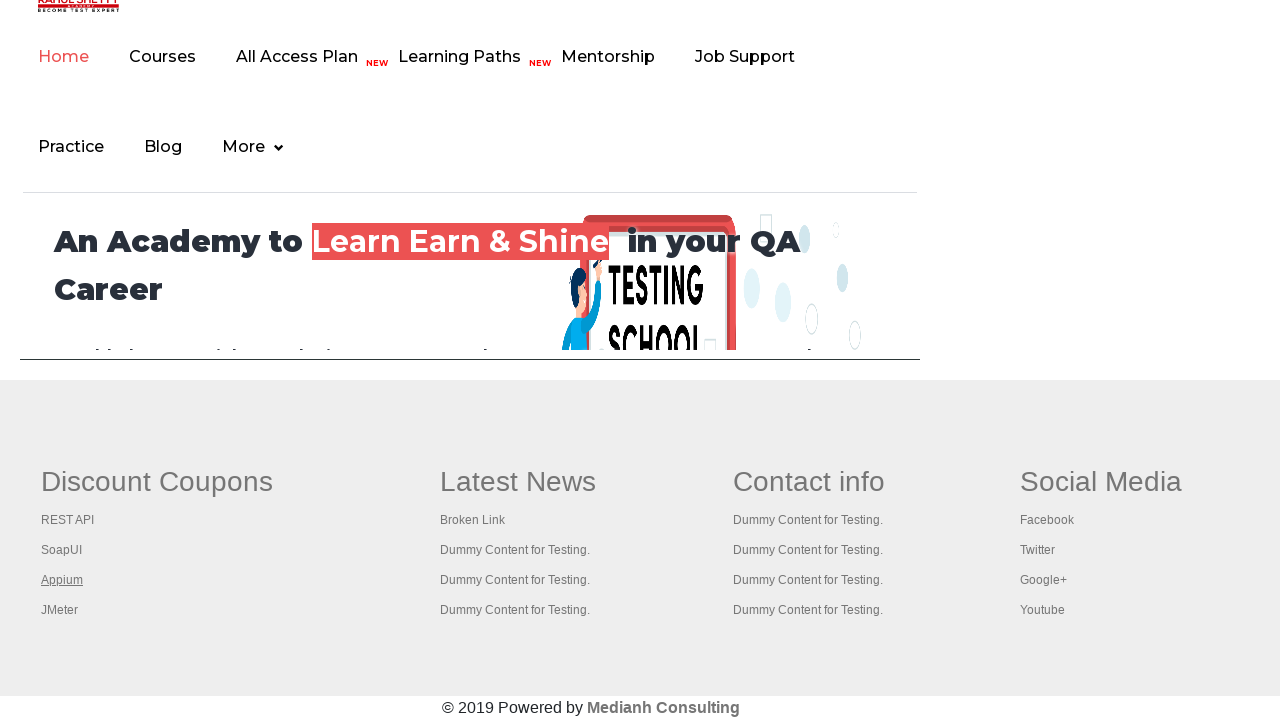

Opened link 5 of 5 in new tab using Ctrl+Click at (60, 610) on #gf-BIG >> xpath=//table/tbody/tr/td[1]/ul >> a >> nth=4
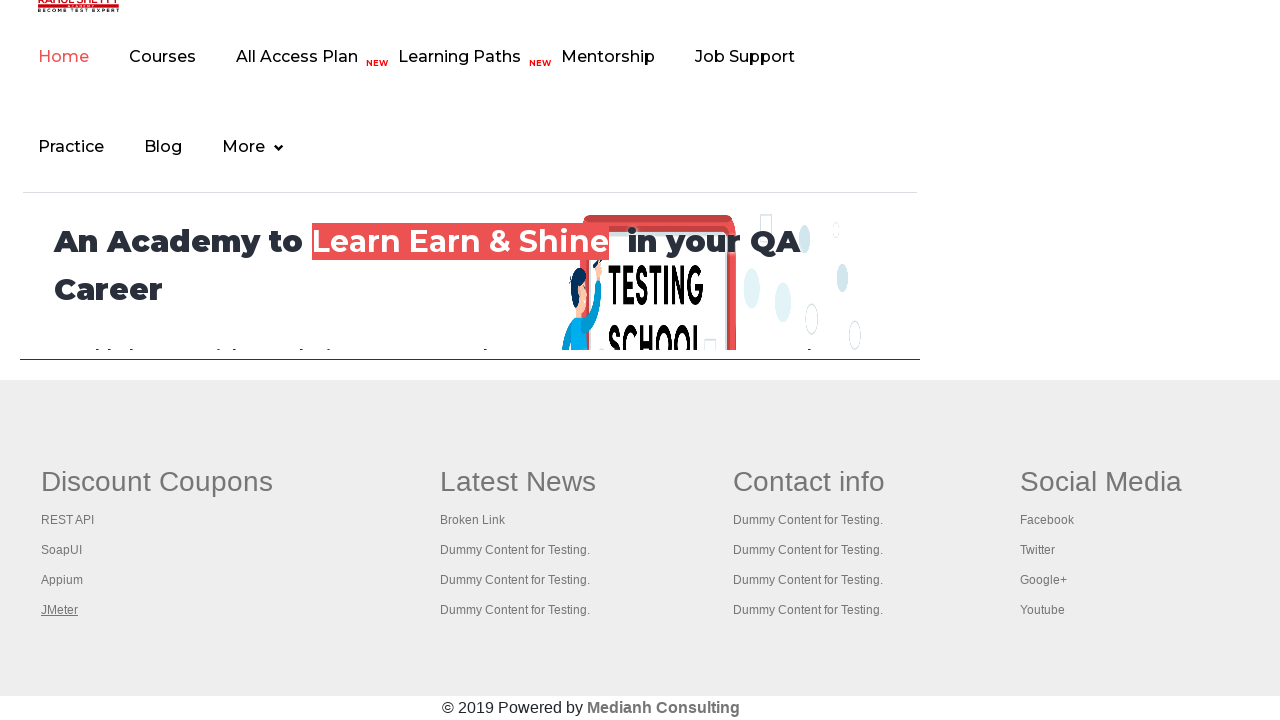

Waited for all tabs to fully open
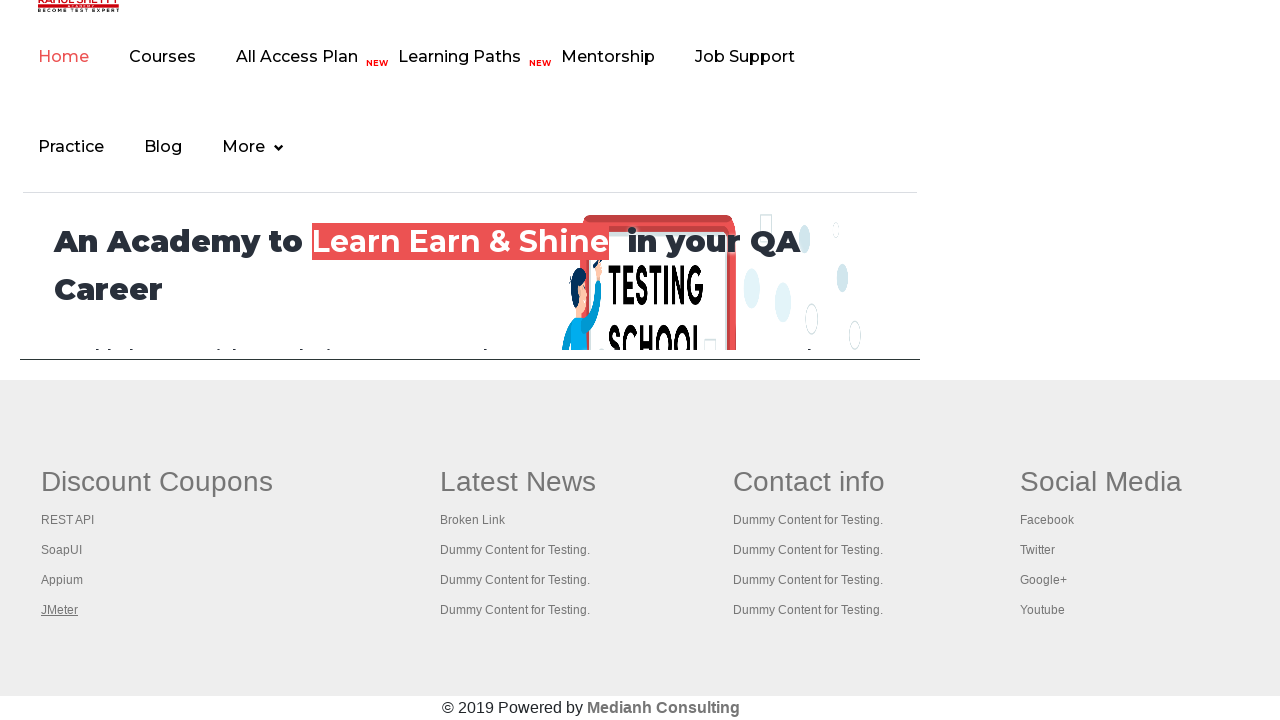

Retrieved all 6 open pages/tabs from context
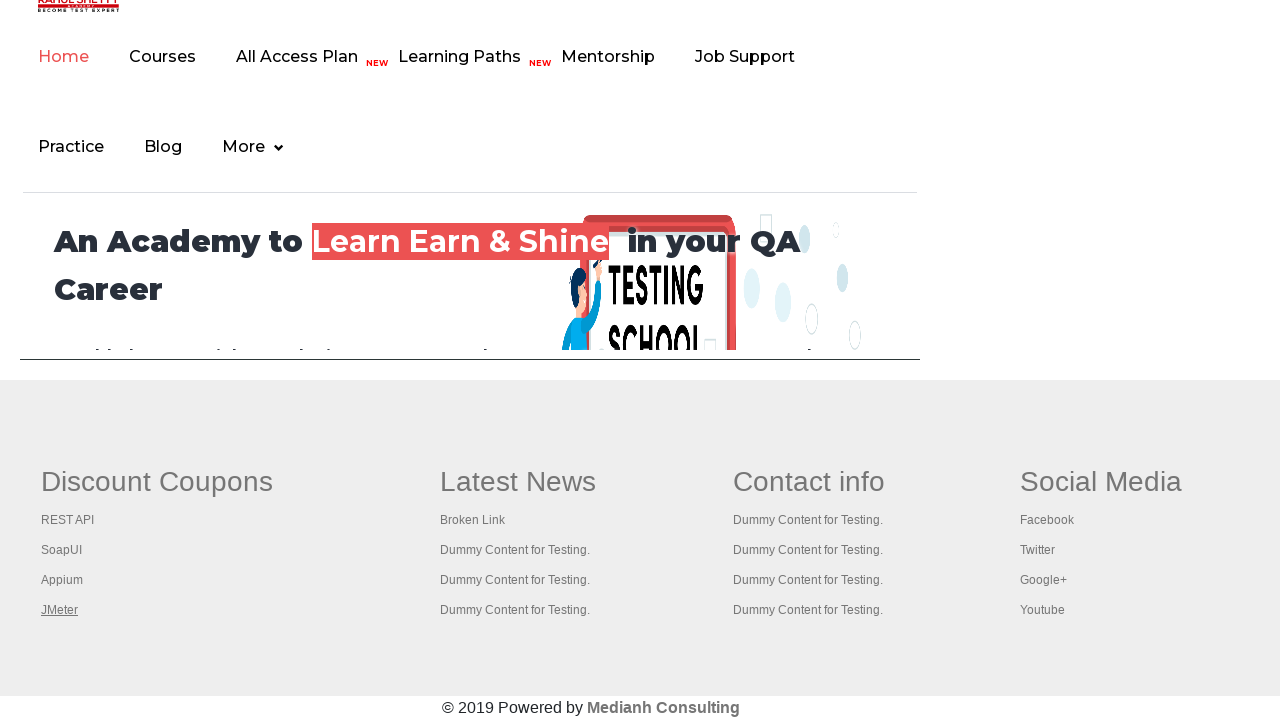

Switched to tab and brought it to front
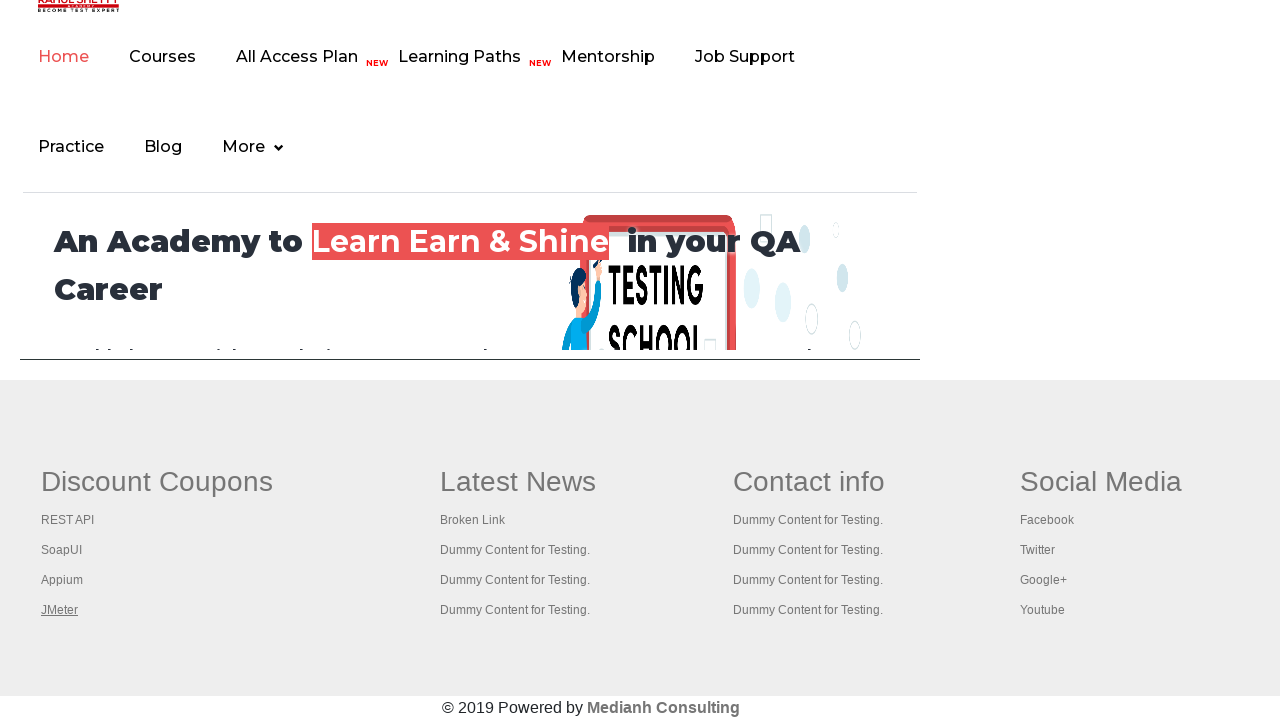

Waited on current tab
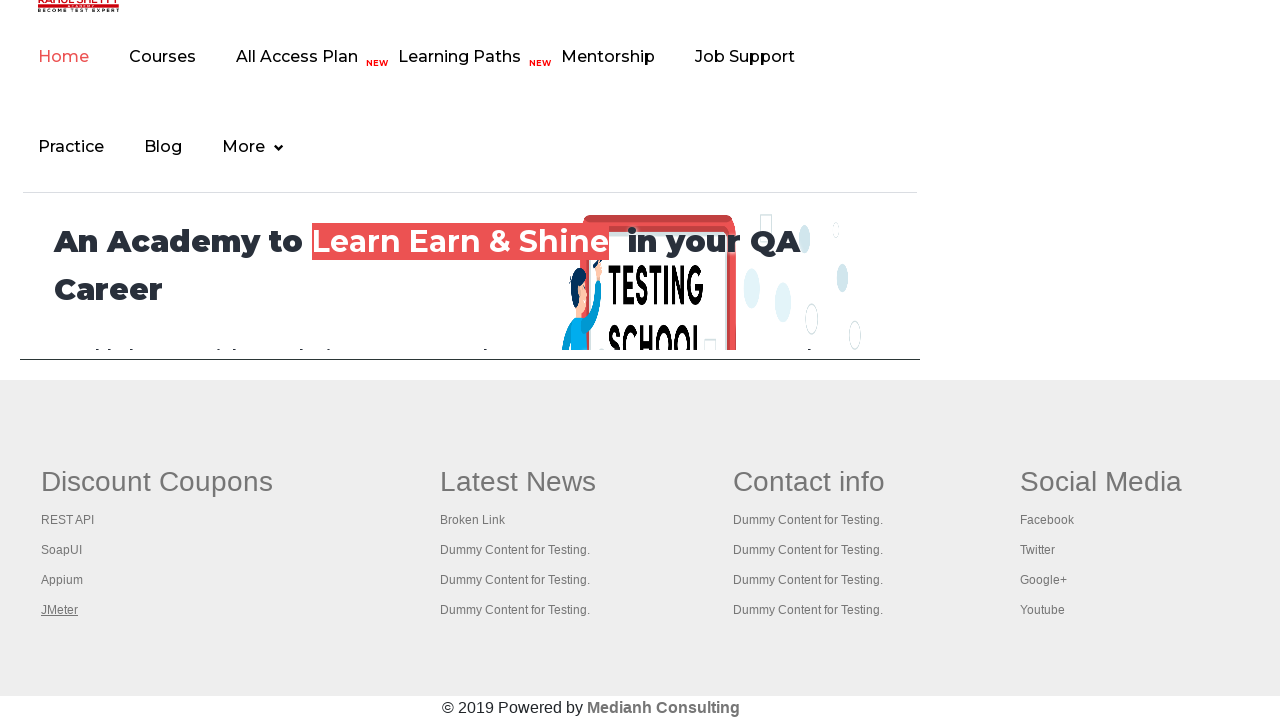

Switched to tab and brought it to front
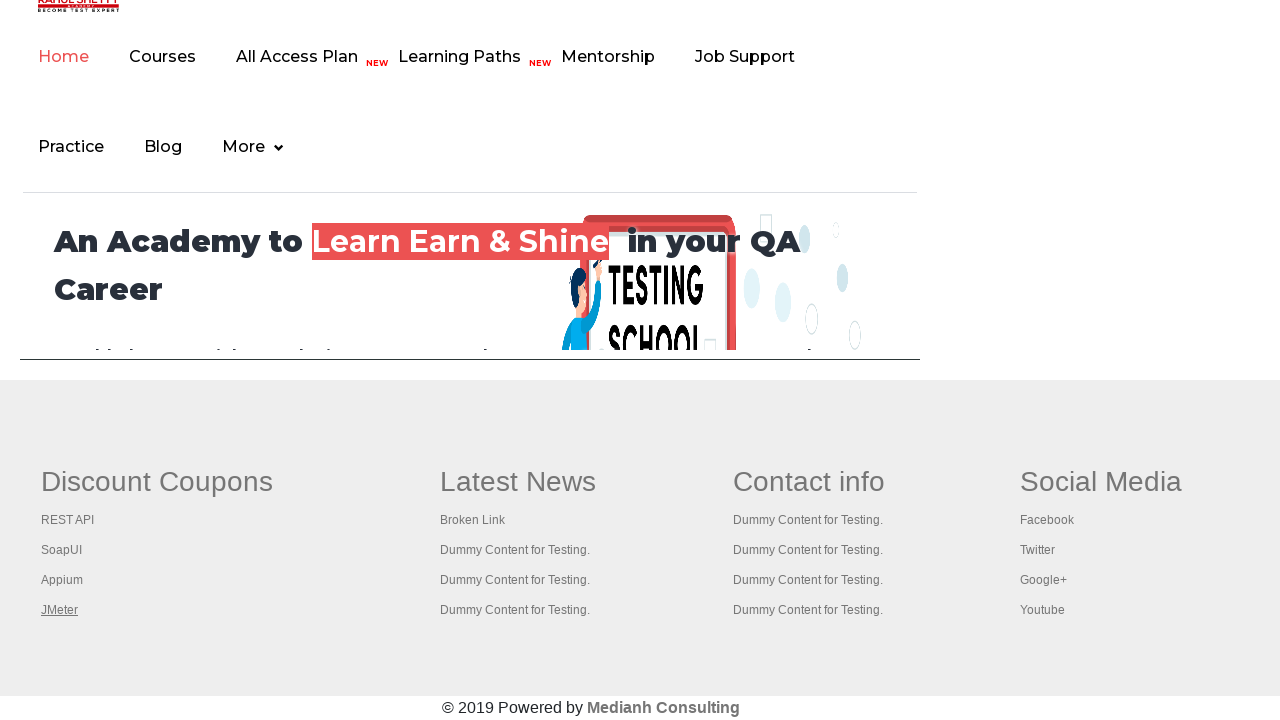

Waited on current tab
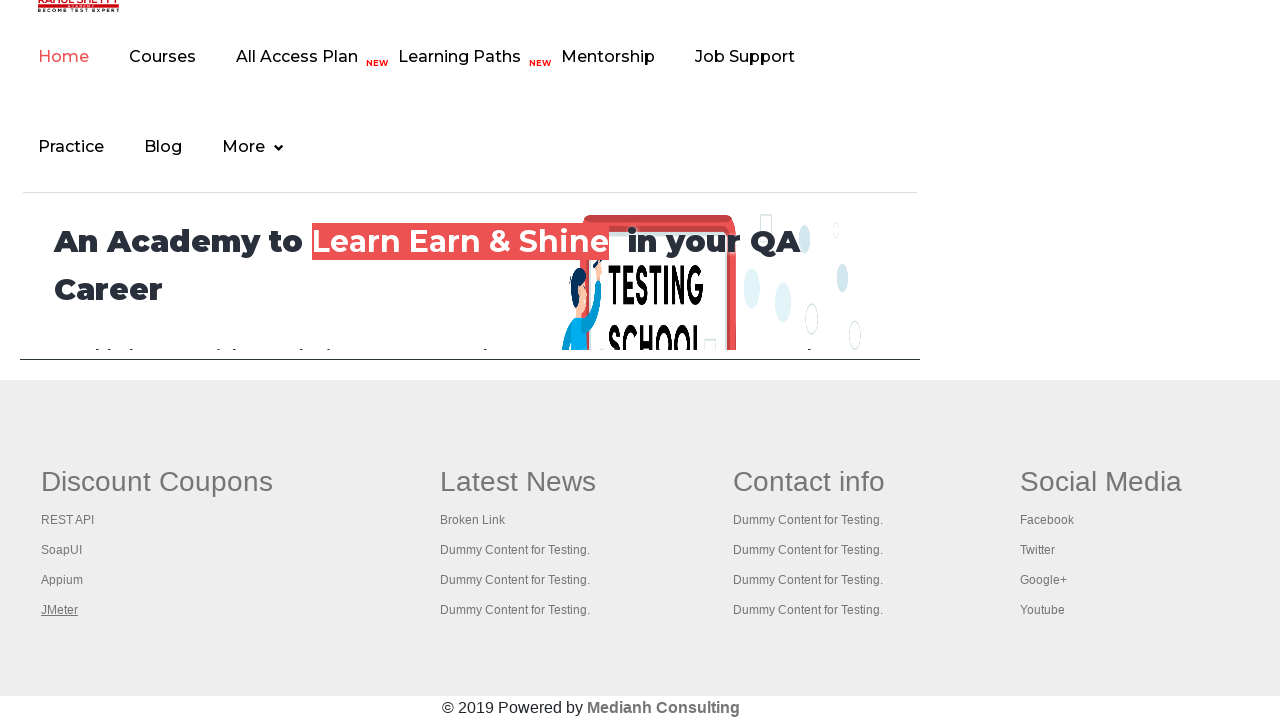

Switched to tab and brought it to front
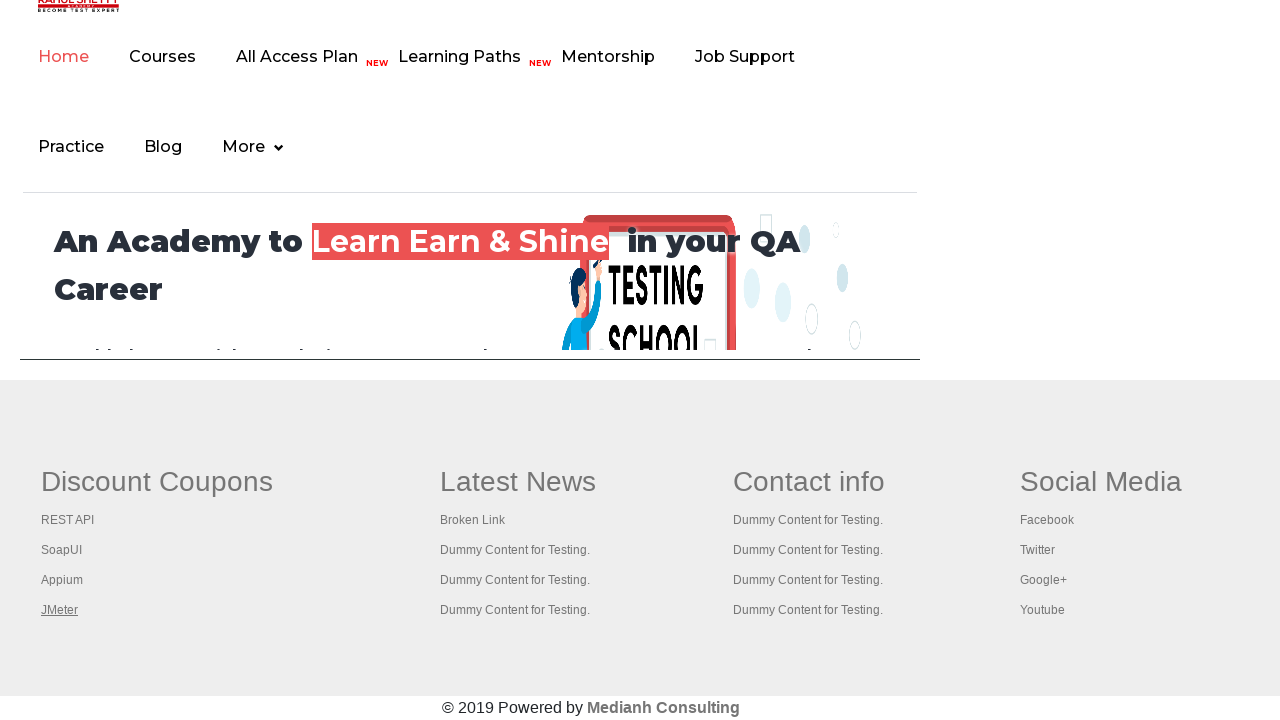

Waited on current tab
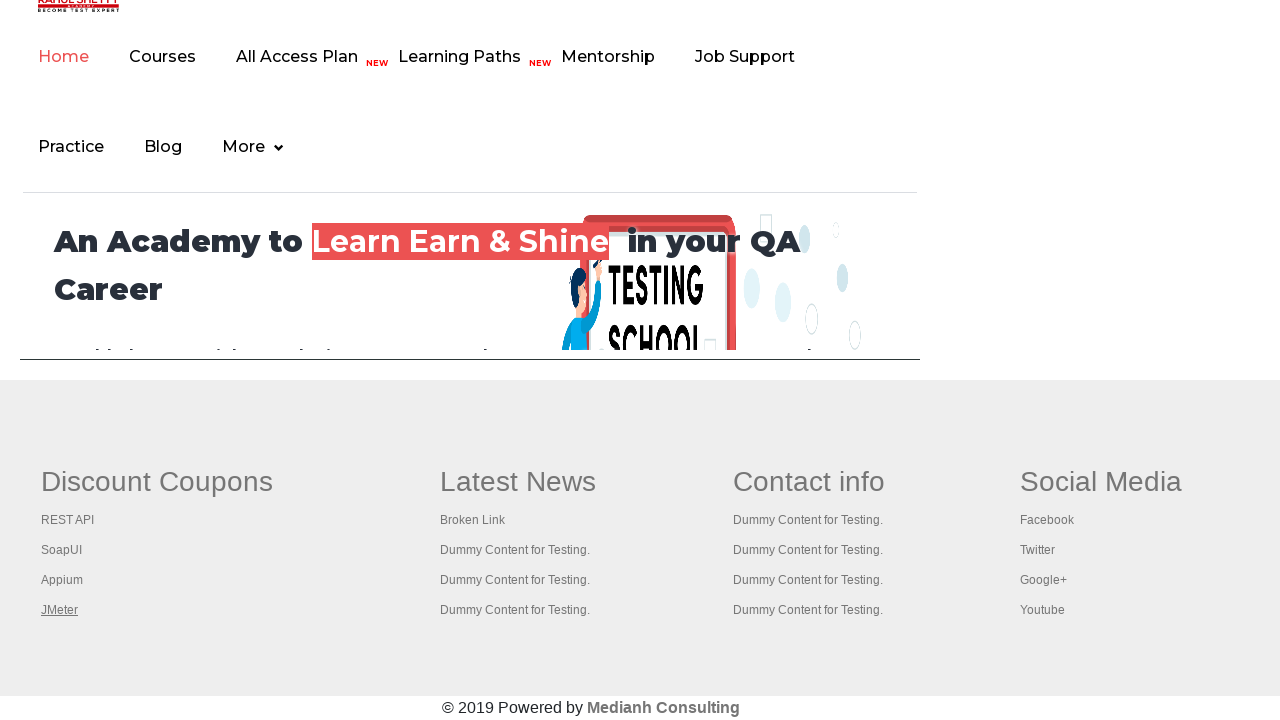

Switched to tab and brought it to front
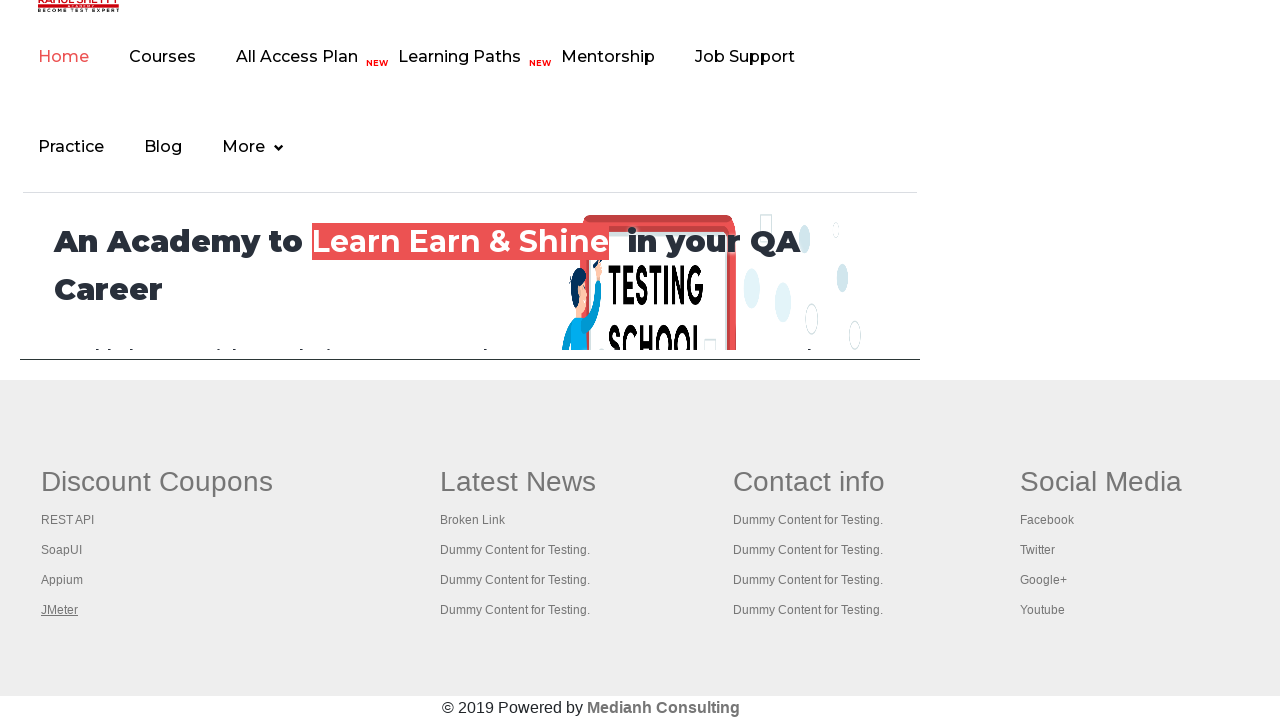

Waited on current tab
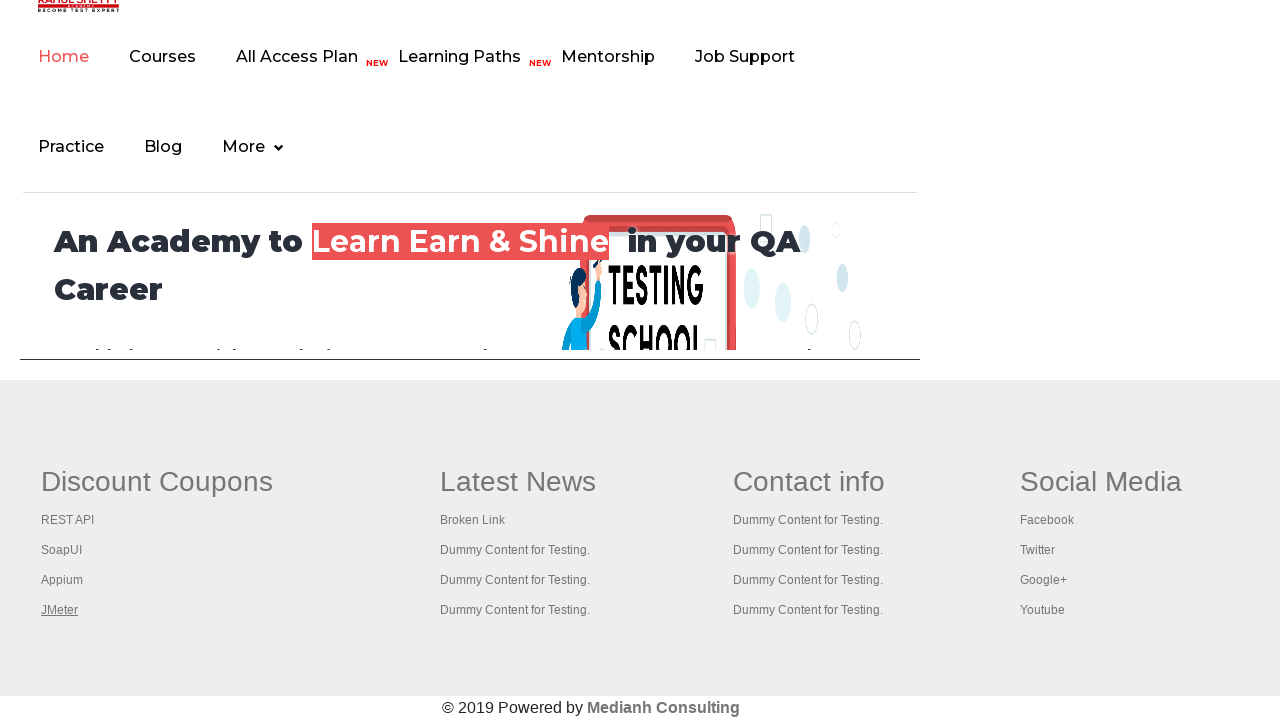

Switched to tab and brought it to front
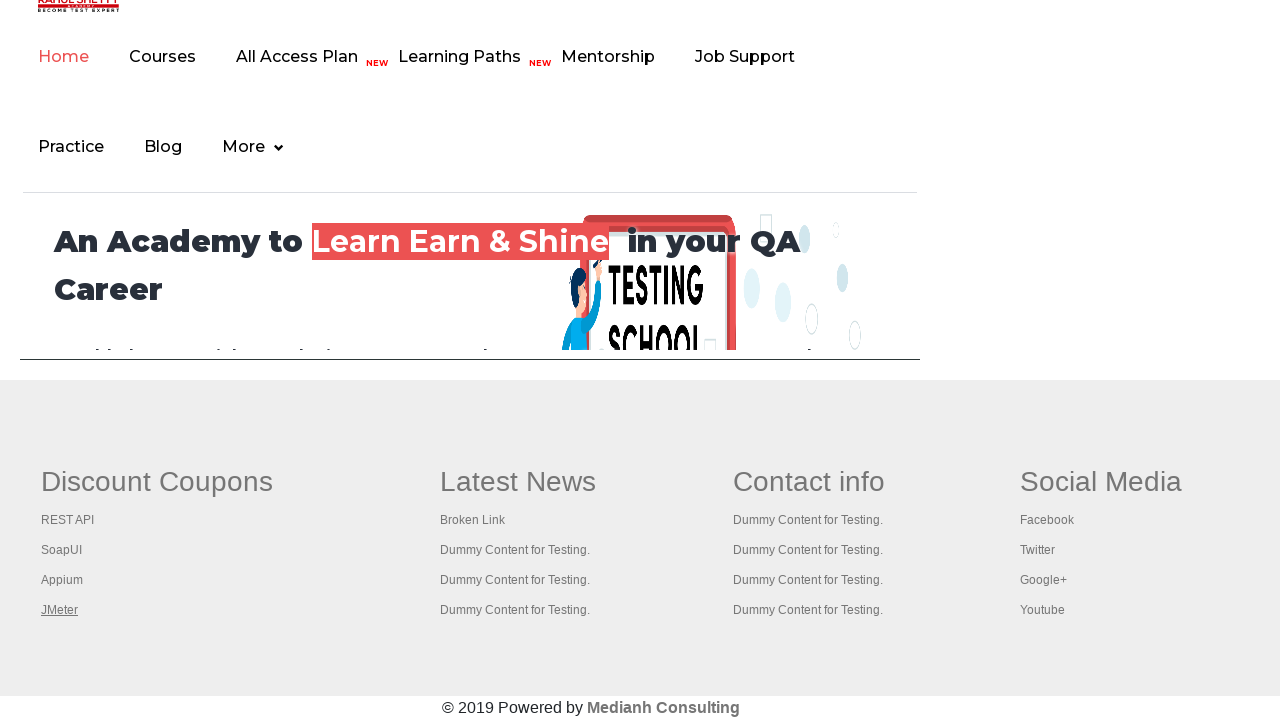

Waited on current tab
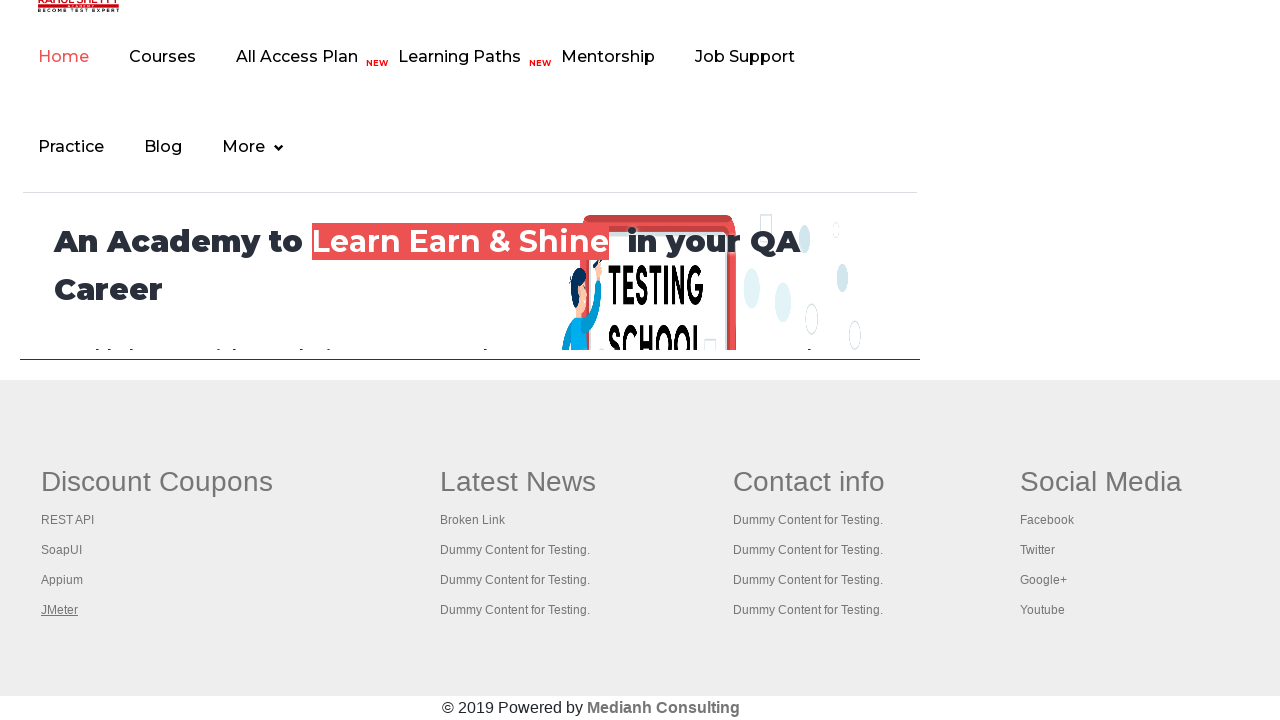

Switched to tab and brought it to front
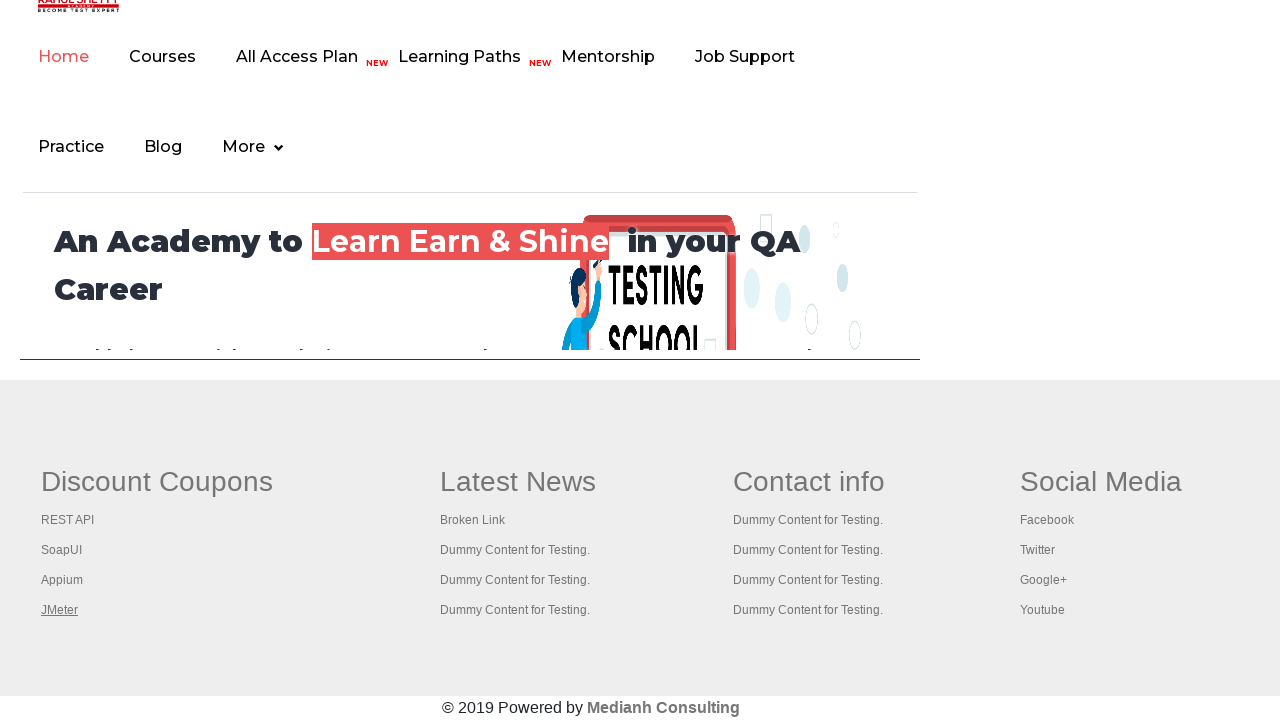

Waited on current tab
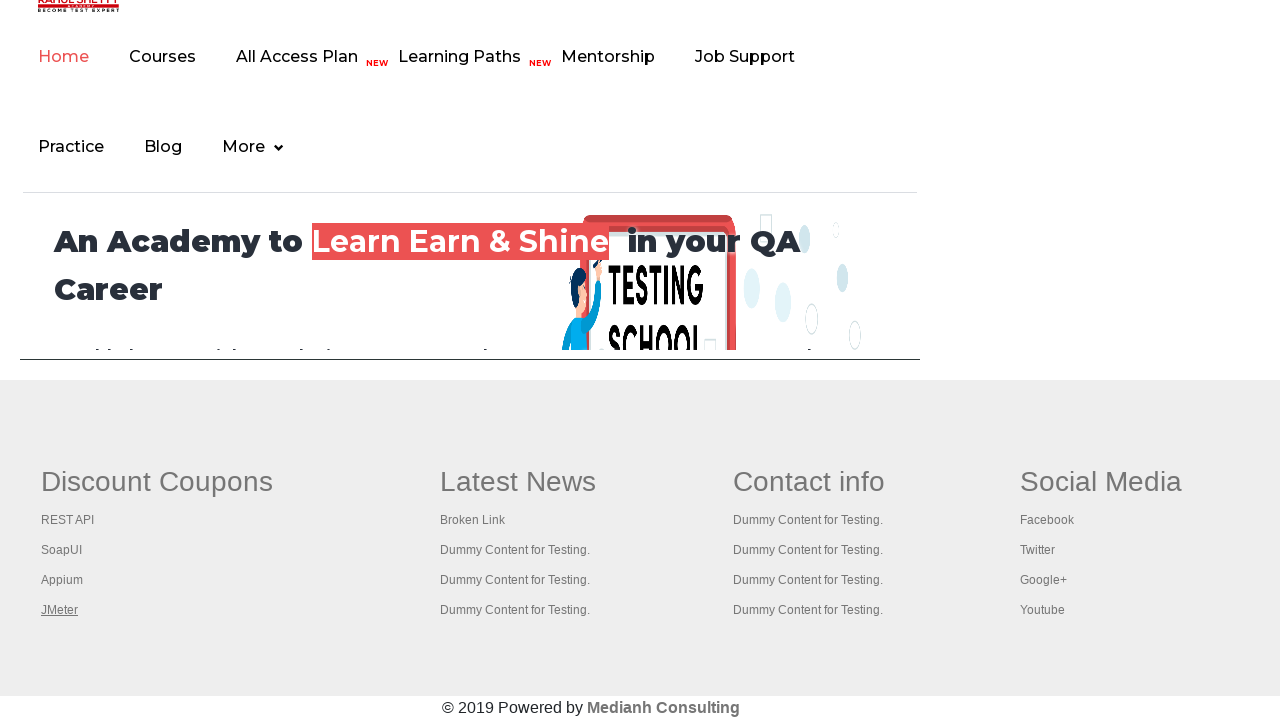

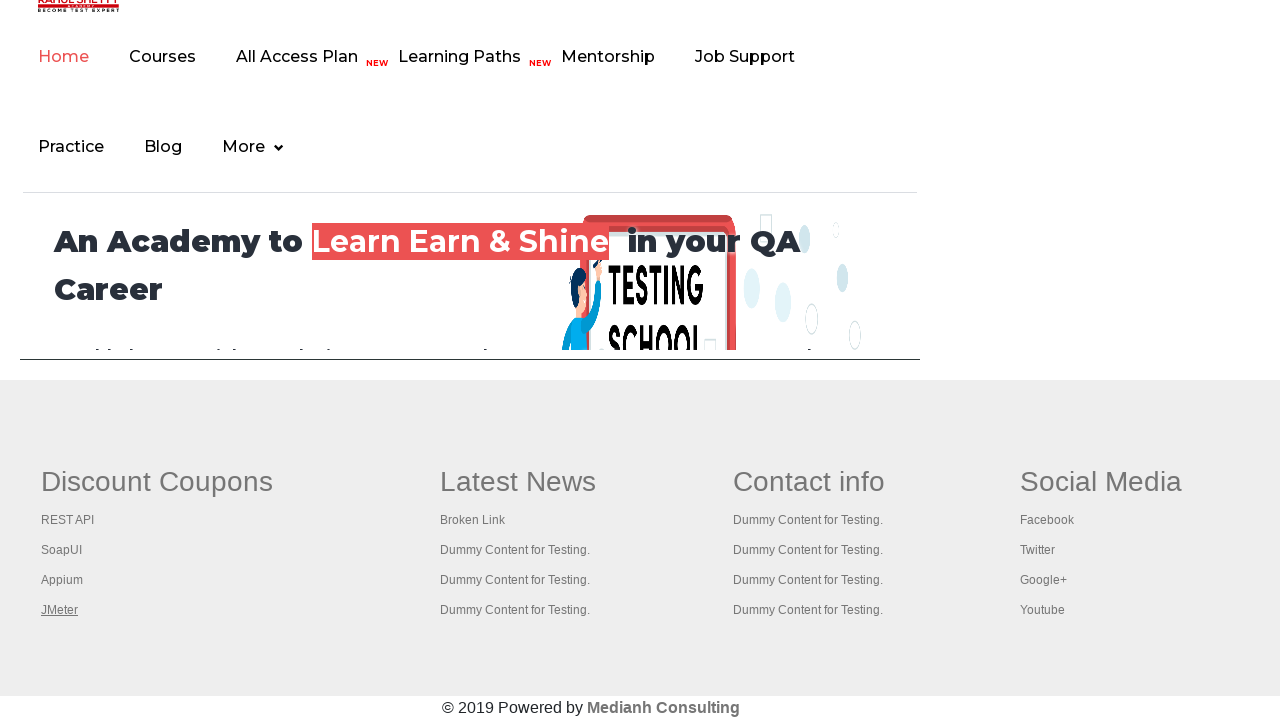